Tests alert handling by triggering an alert popup, reading its text, and accepting it

Starting URL: https://artoftesting.com/samplesiteforselenium

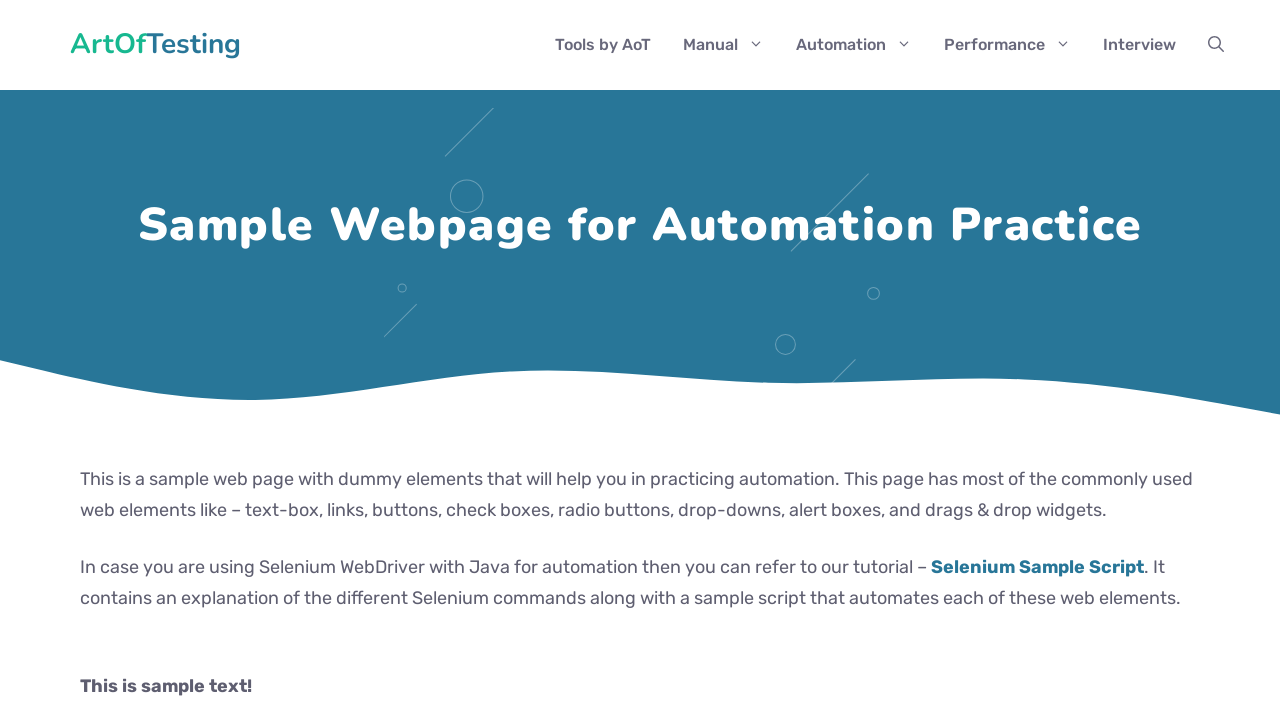

Clicked AlertBox button to trigger alert popup at (180, 361) on xpath=//*[@id="AlertBox"]/button
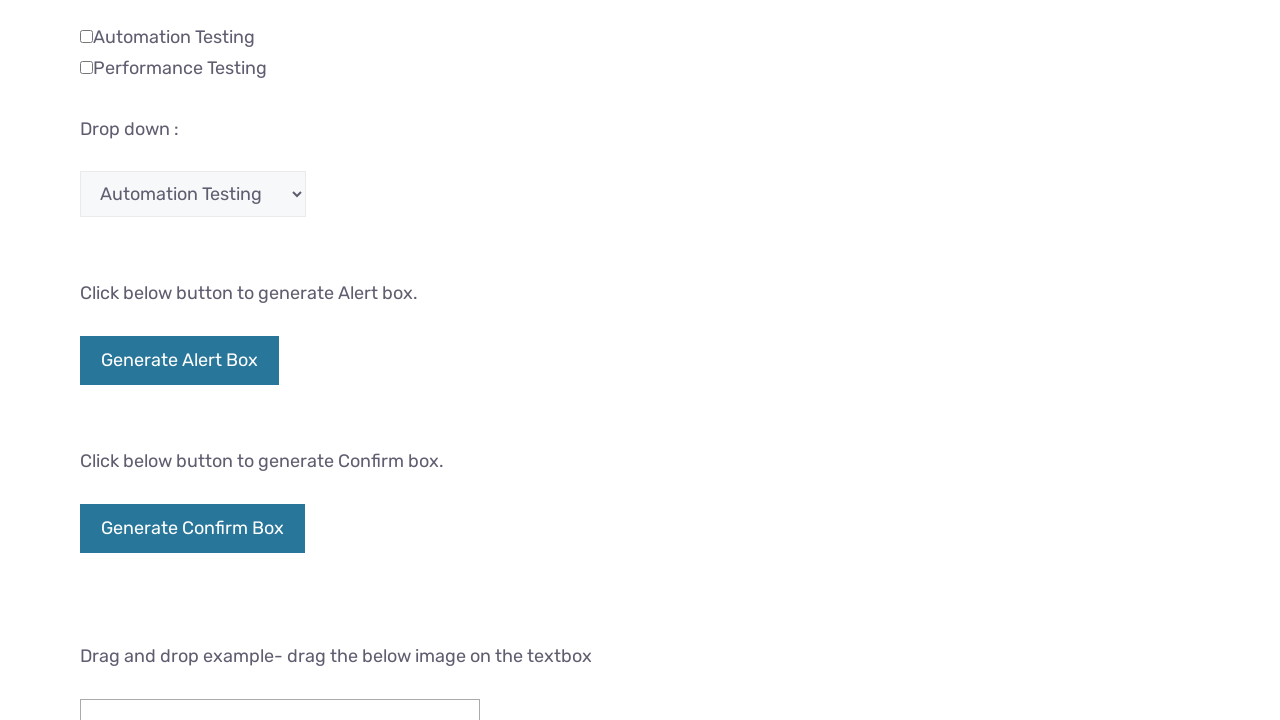

Set up alert handler to accept dialog
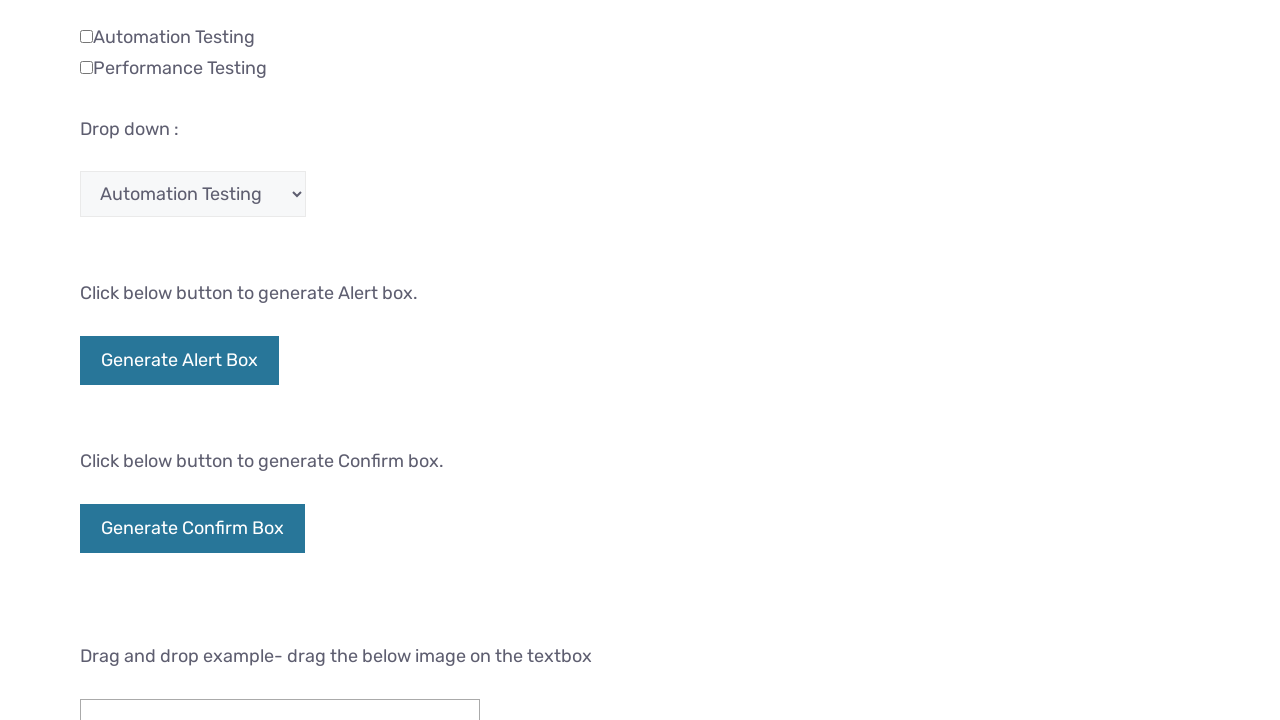

Clicked AlertBox button again to trigger alert at (180, 361) on xpath=//*[@id="AlertBox"]/button
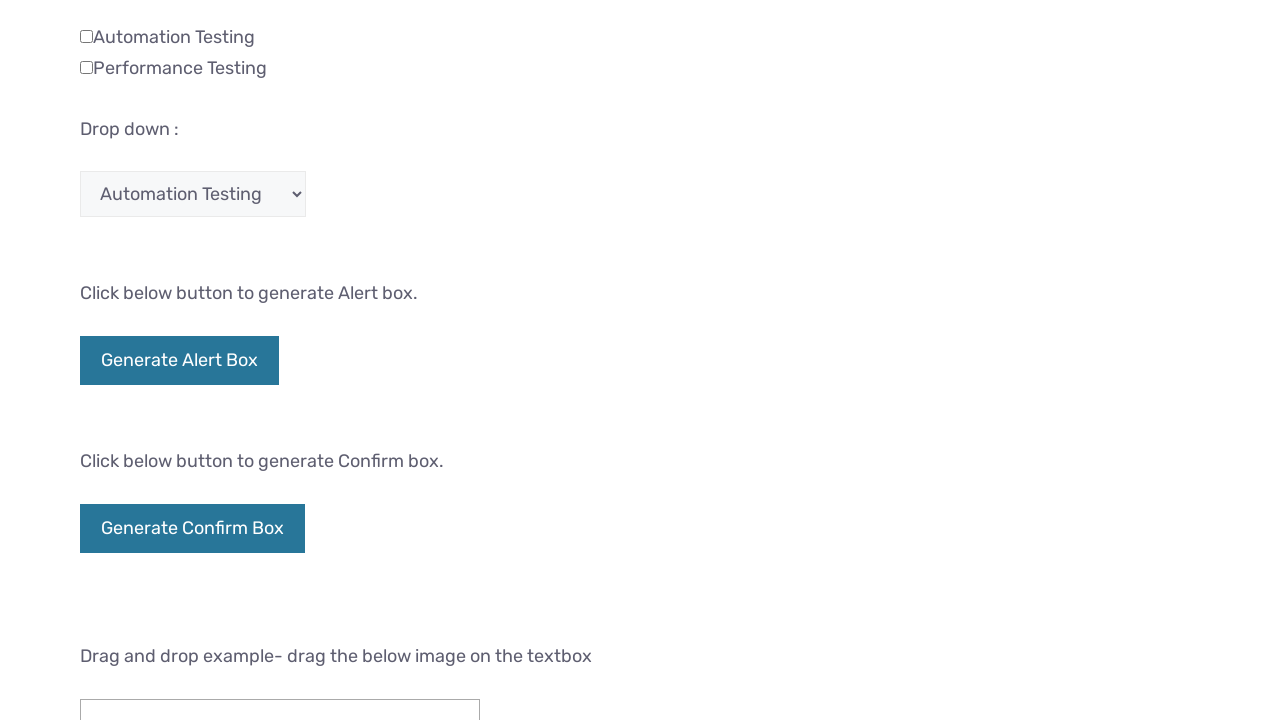

Retrieved page title to verify alert was handled and page is still active
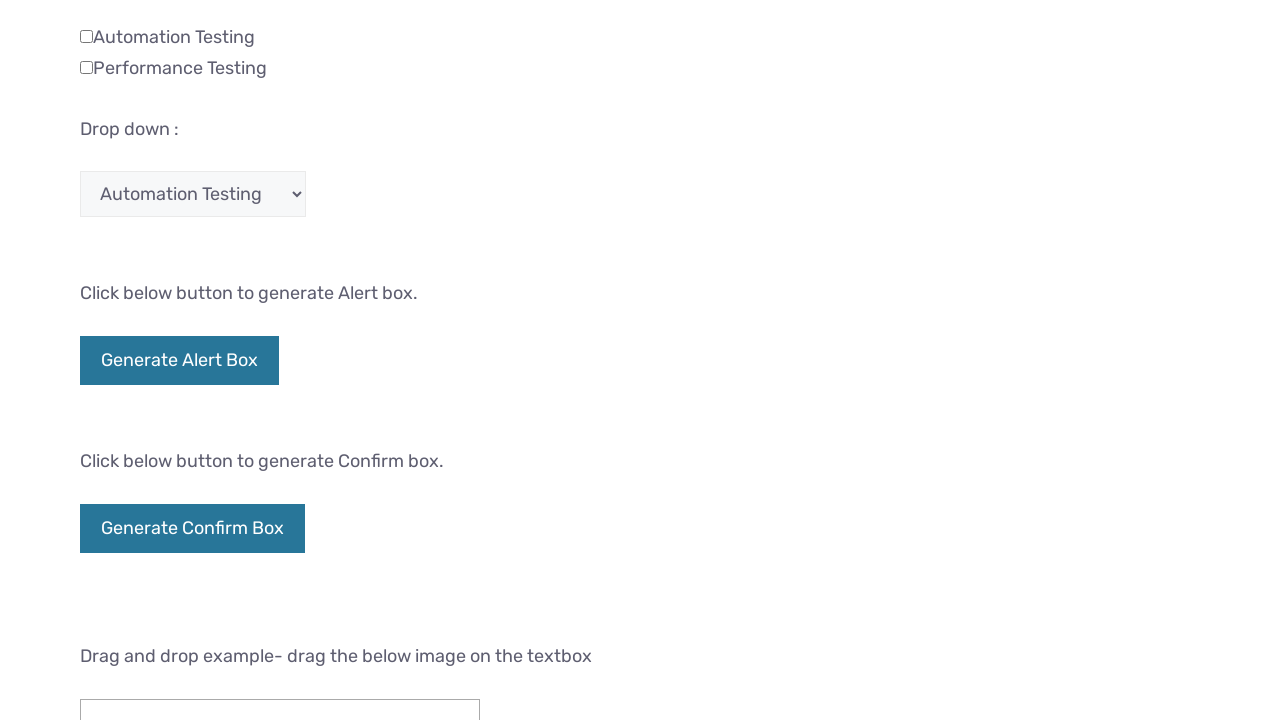

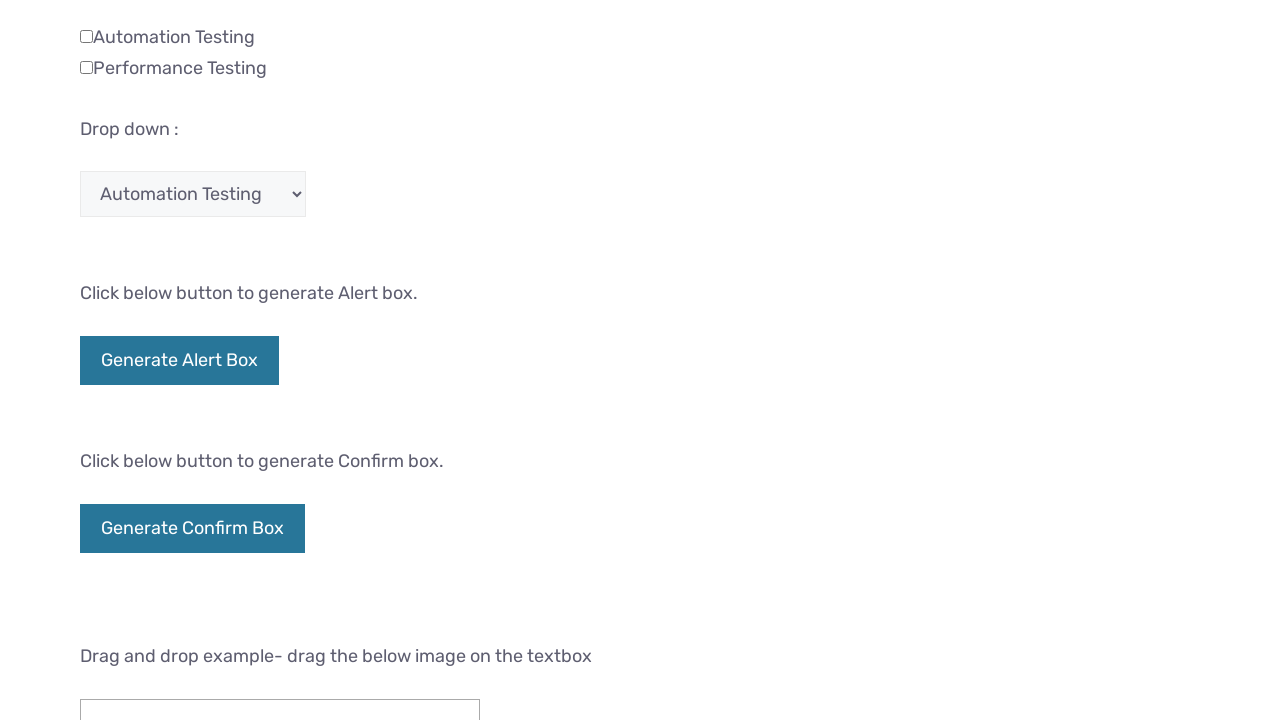